Tests handling of a simple JavaScript alert by clicking the trigger button, switching to the alert, and accepting it

Starting URL: https://training-support.net/webelements/alerts

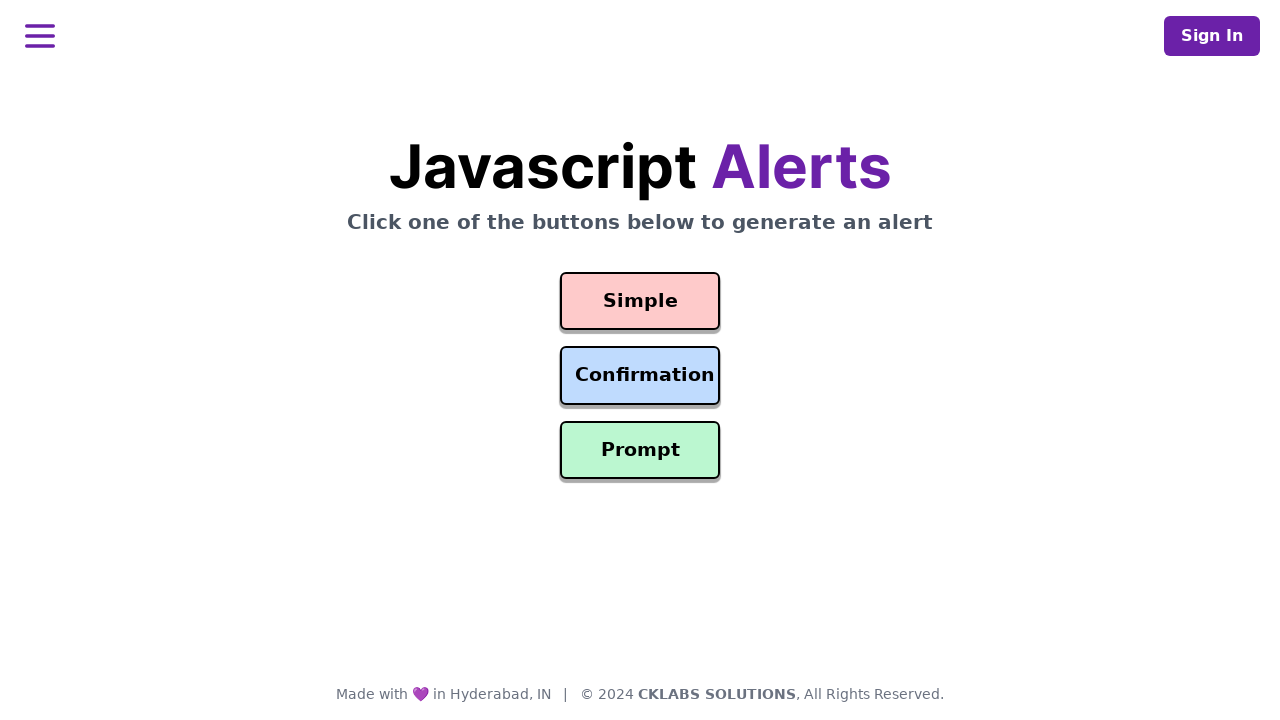

Clicked the Simple Alert button to trigger the alert dialog at (640, 301) on #simple
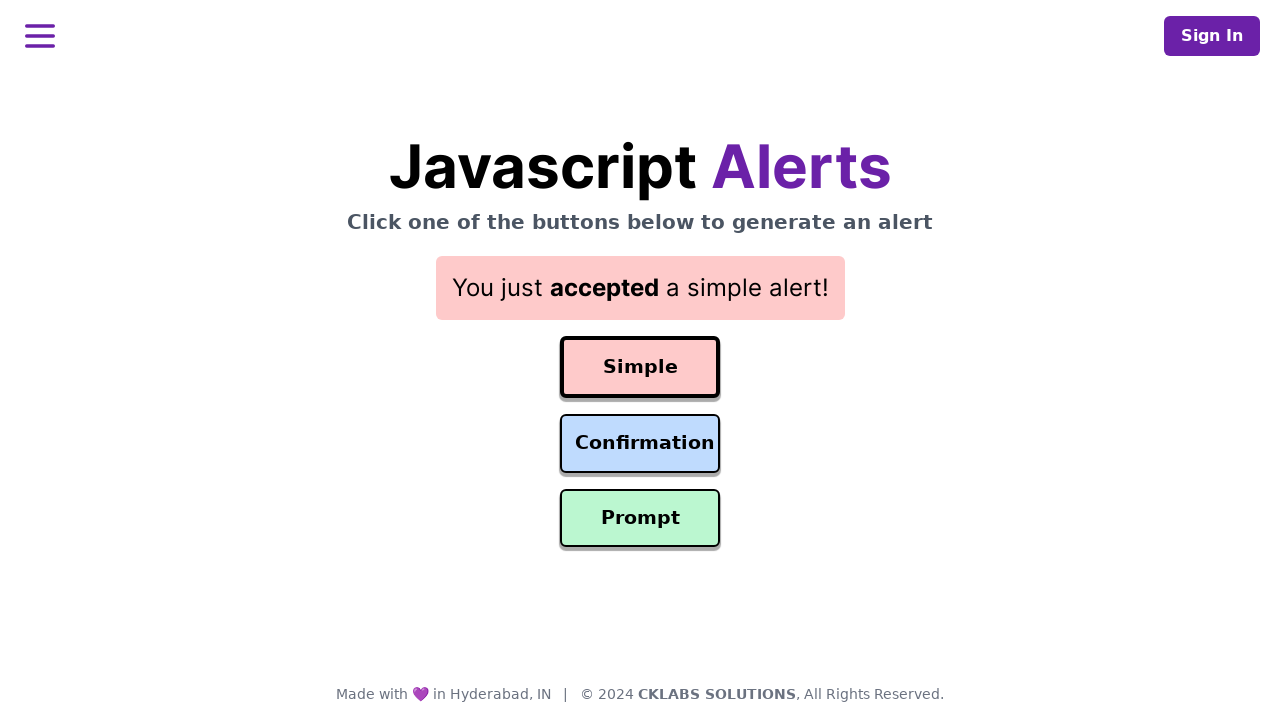

Set up event handler to accept the alert dialog
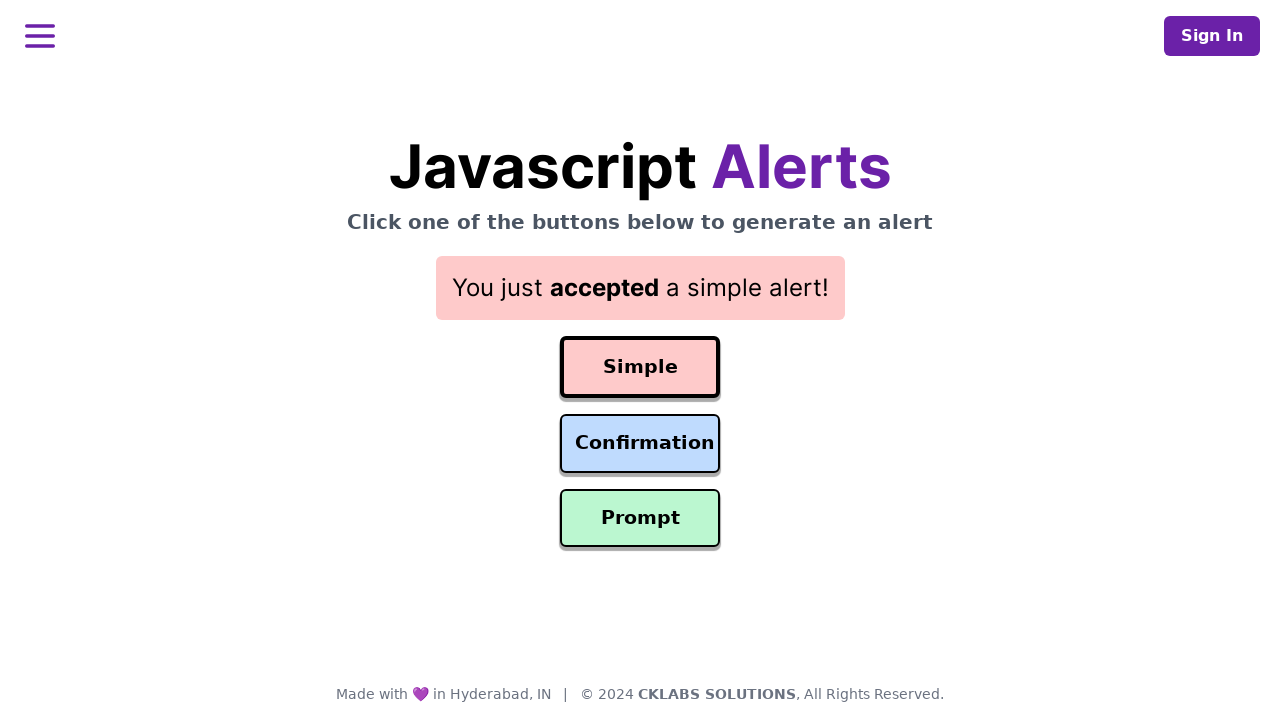

Waited for result element to appear after alert was accepted
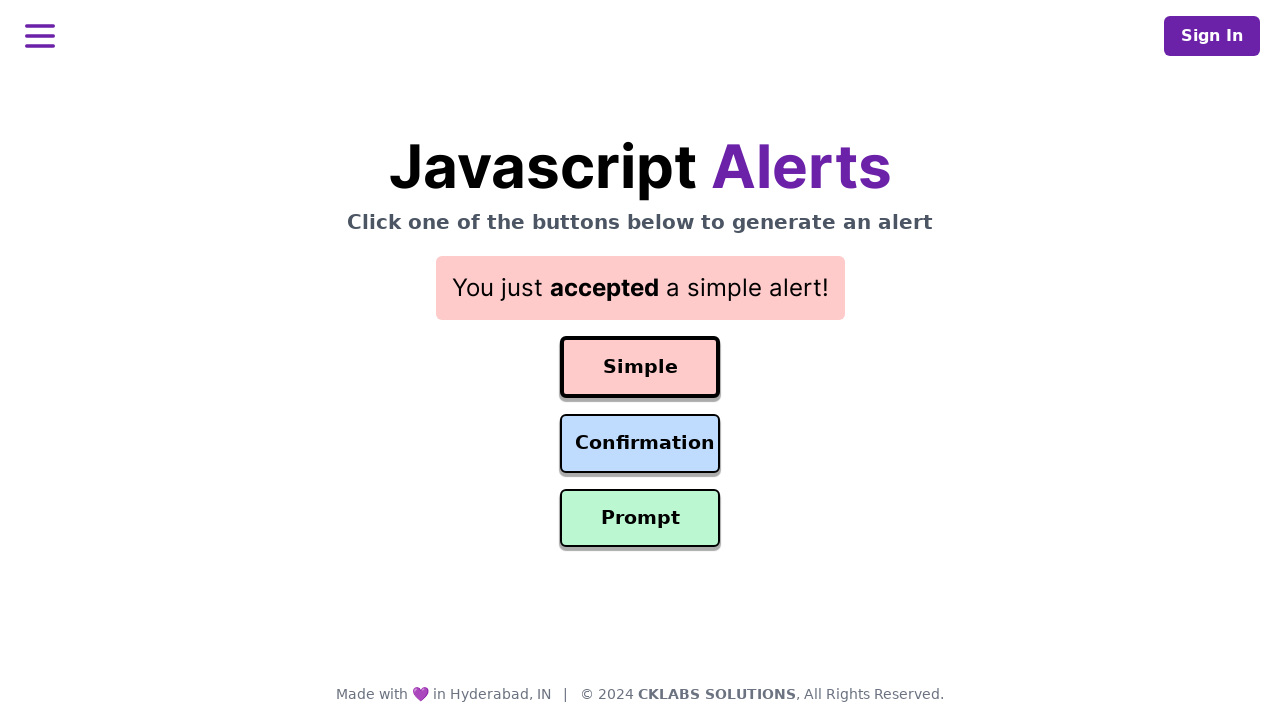

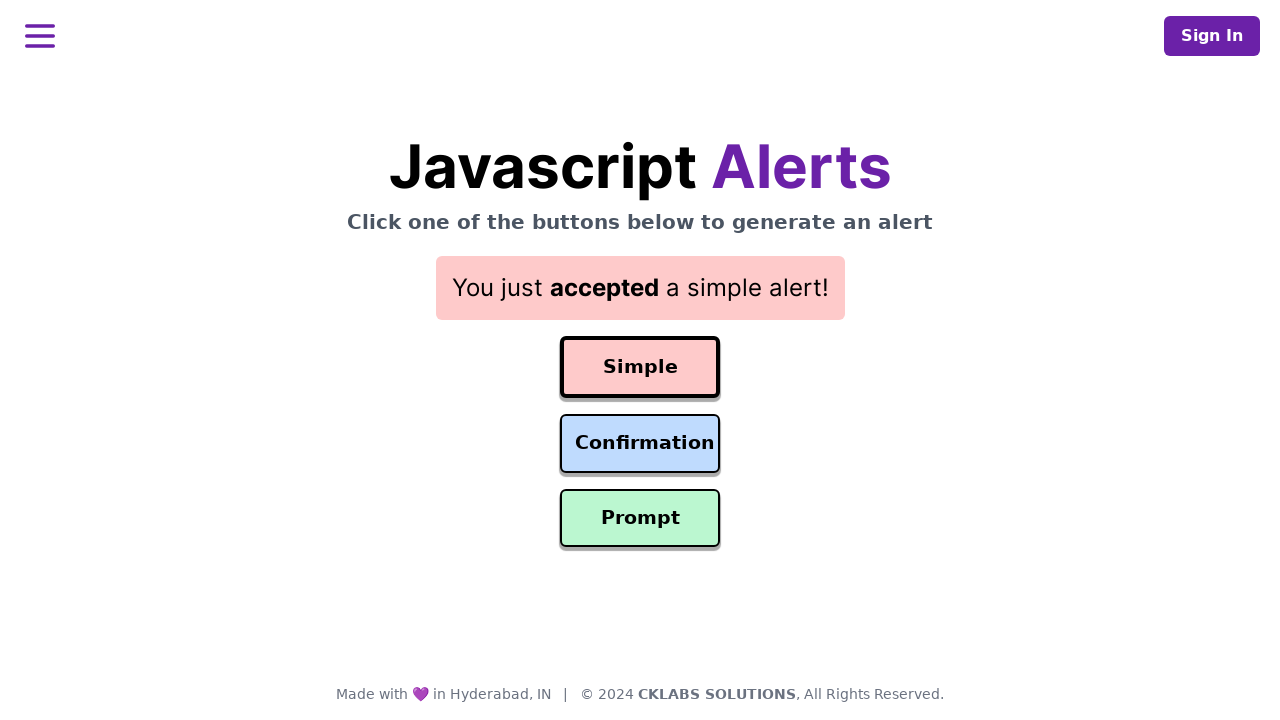